Tests adding a new customer to the demo banking application by navigating to manager view, filling out customer details form, and then opening an account for that customer with Dollar currency.

Starting URL: https://www.globalsqa.com/angularJs-protractor/BankingProject/#/login

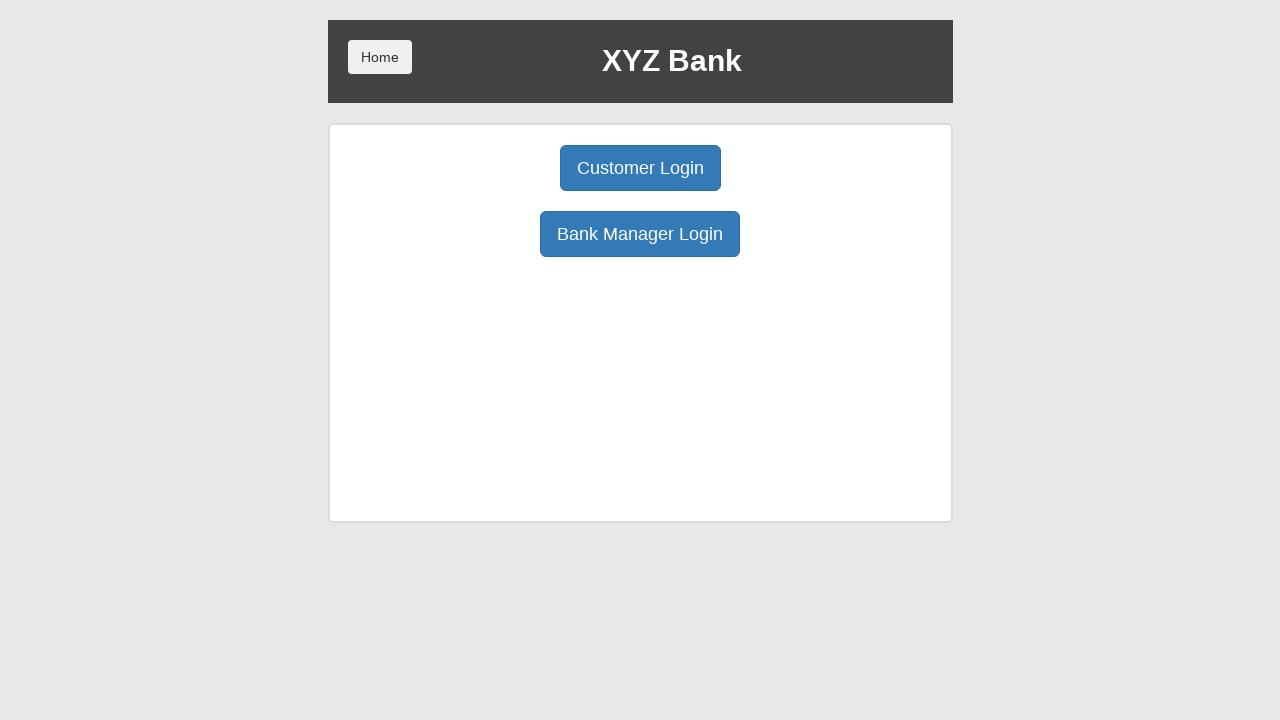

Clicked Bank Manager Login button at (640, 234) on xpath=//button[contains(@ng-click, 'manager()') and contains(text(), 'Bank Manag
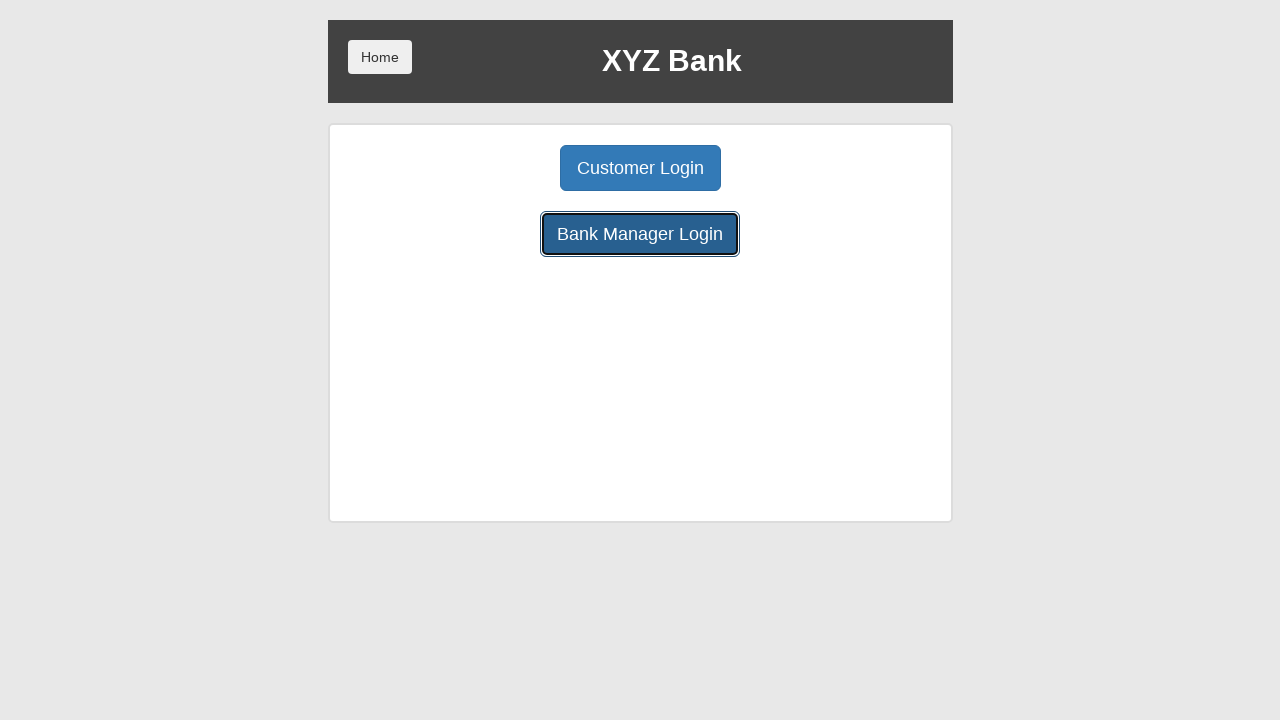

Navigated to manager page
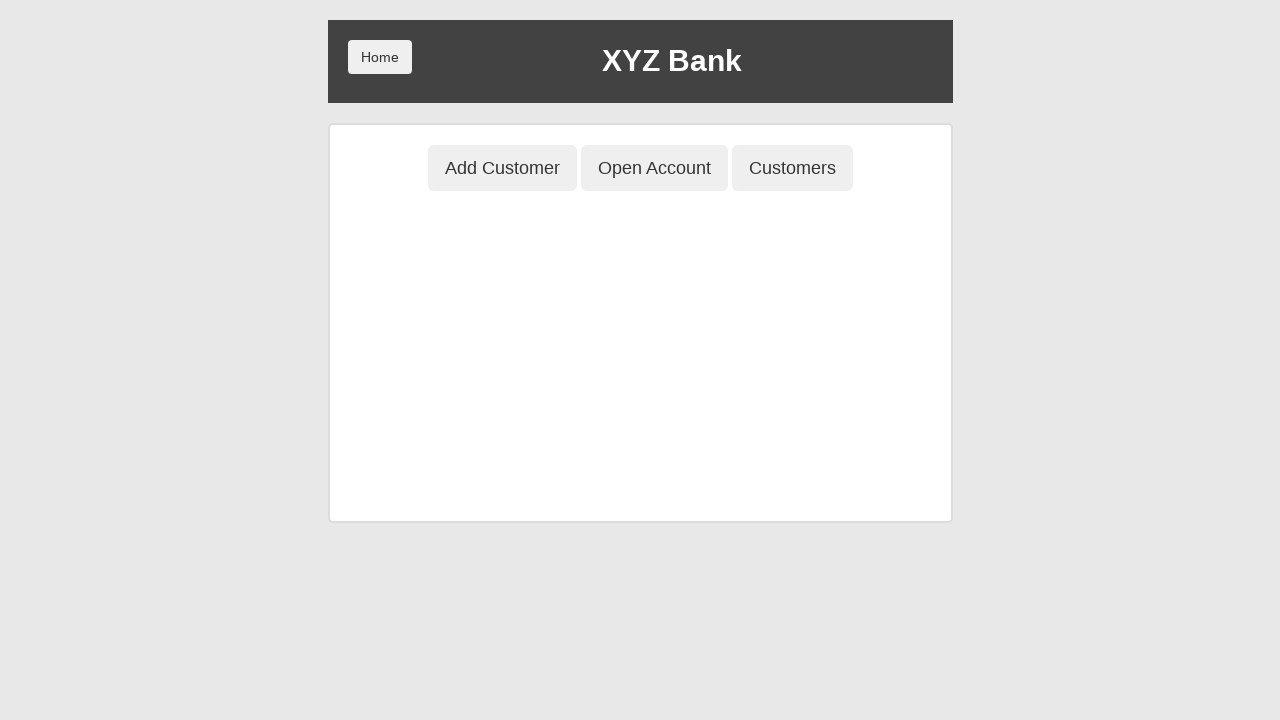

Clicked Add Customer button at (502, 168) on xpath=//button[contains(@ng-click, 'addCust()') and contains(text(), 'Add Custom
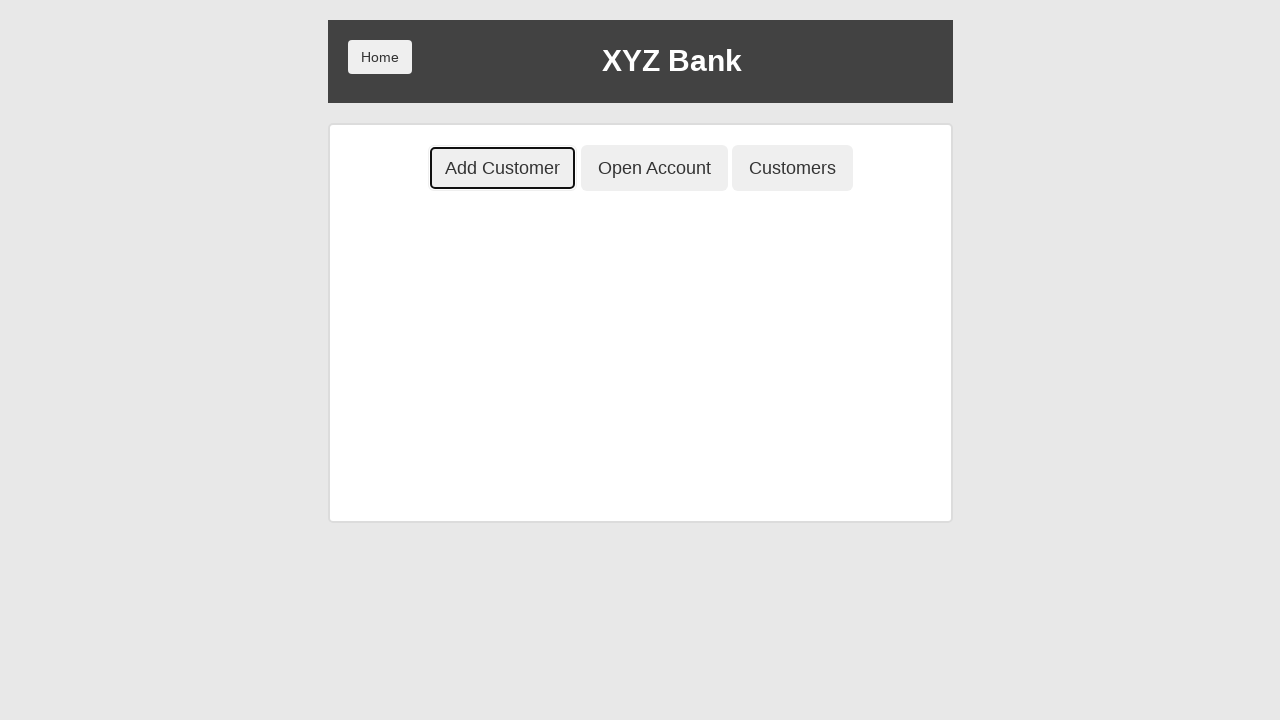

Filled First Name field with 'Michael' on //input[@ng-model='fName' and @placeholder='First Name']
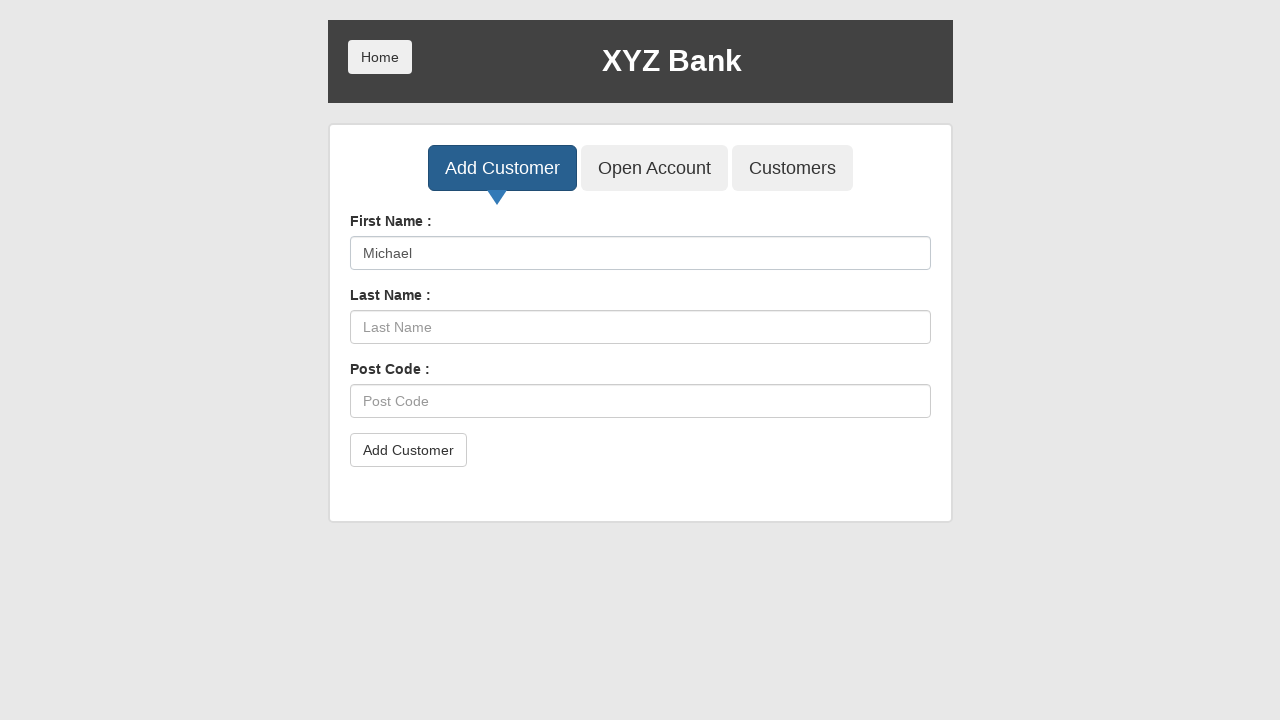

Filled Last Name field with 'Thompson' on //input[@ng-model='lName' and @placeholder='Last Name']
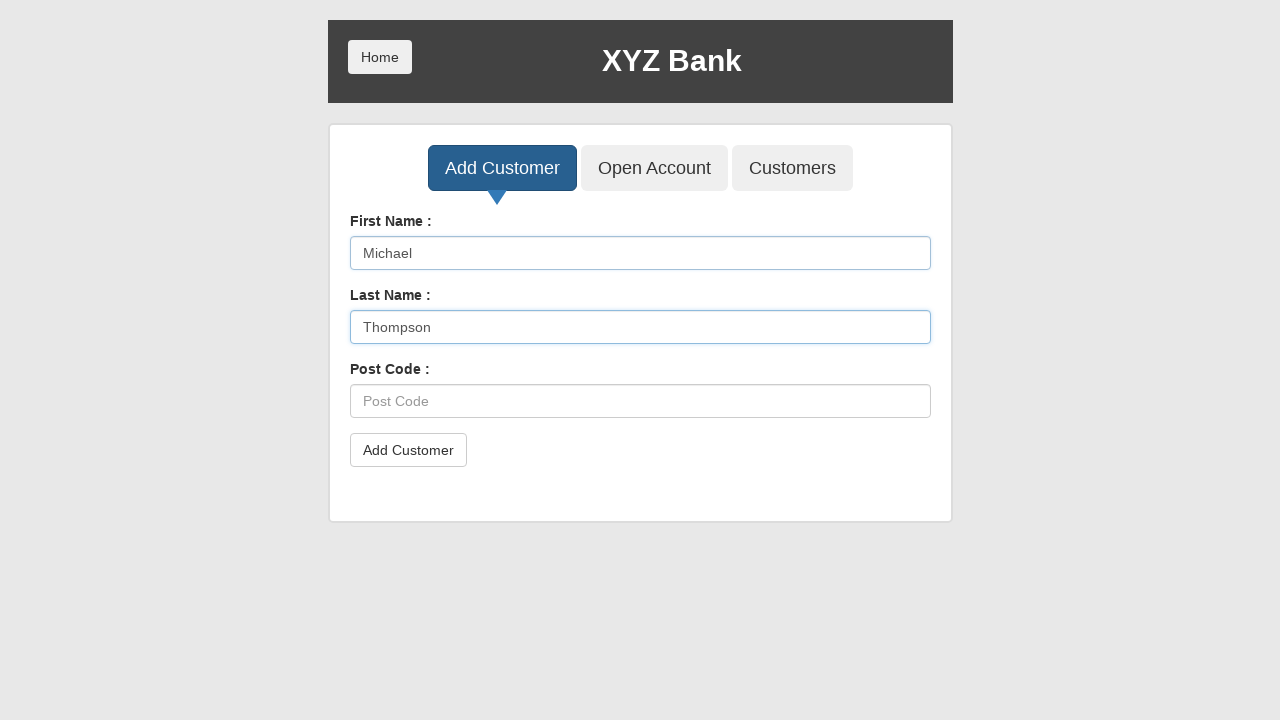

Filled Post Code field with 'E45678' on //input[@ng-model='postCd' and @placeholder='Post Code']
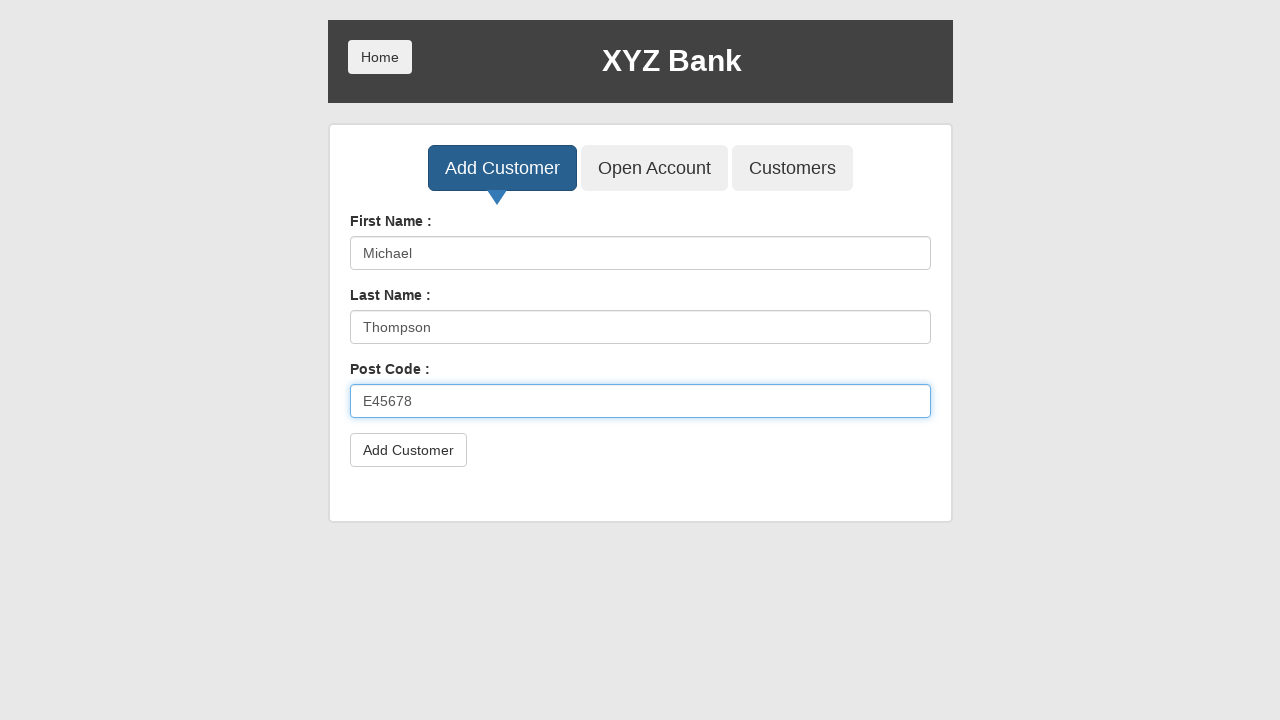

Clicked submit button to add customer at (408, 450) on xpath=//button[@type='submit' and @class='btn btn-default']
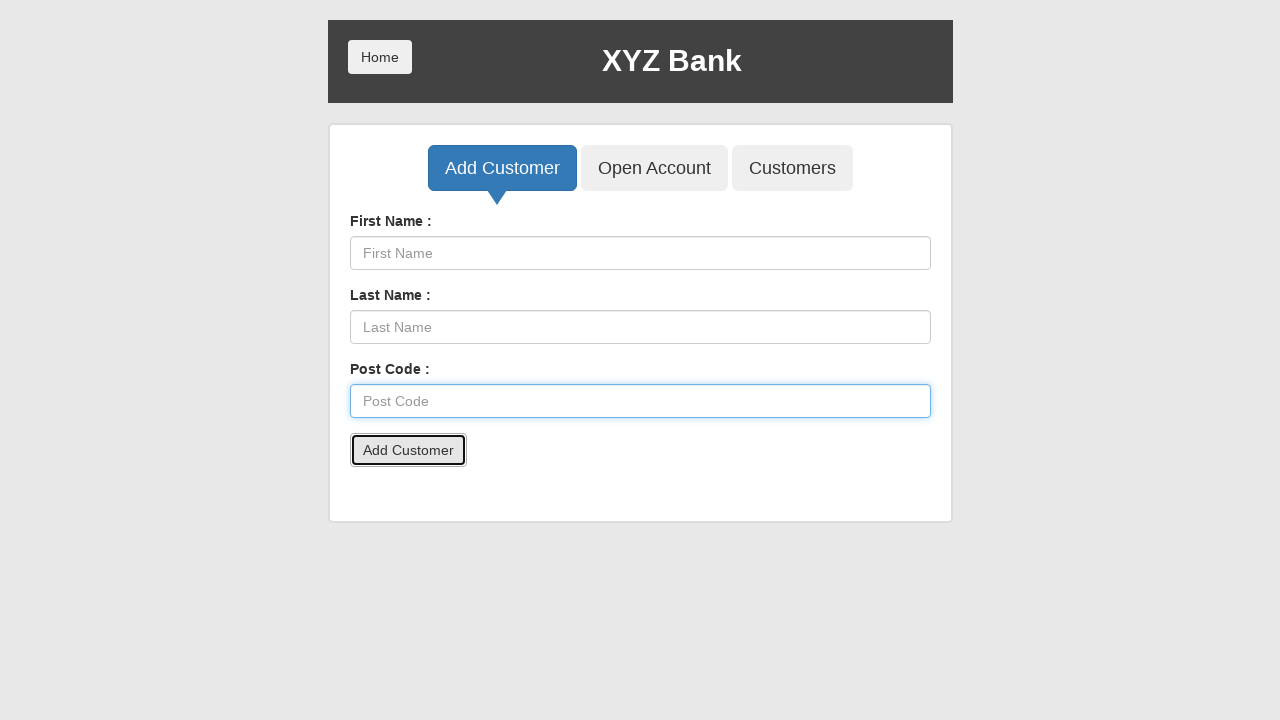

Set up dialog handler to accept alerts
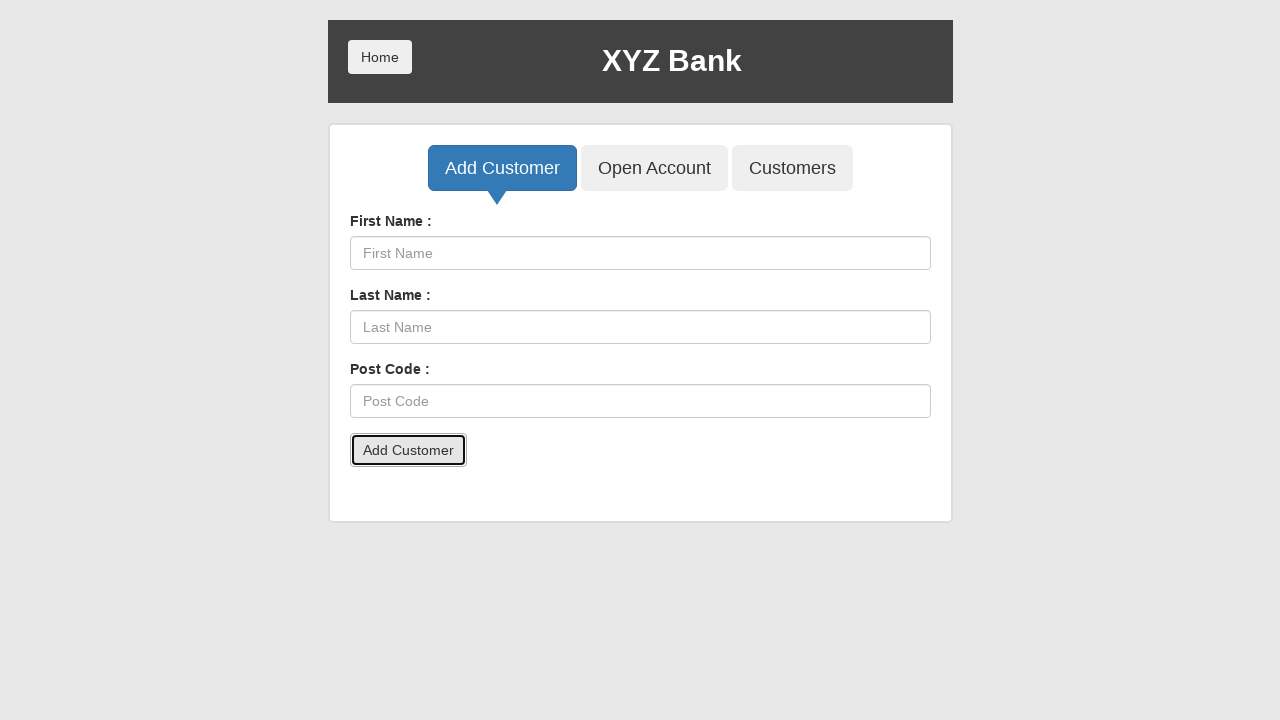

Waited for alert confirmation
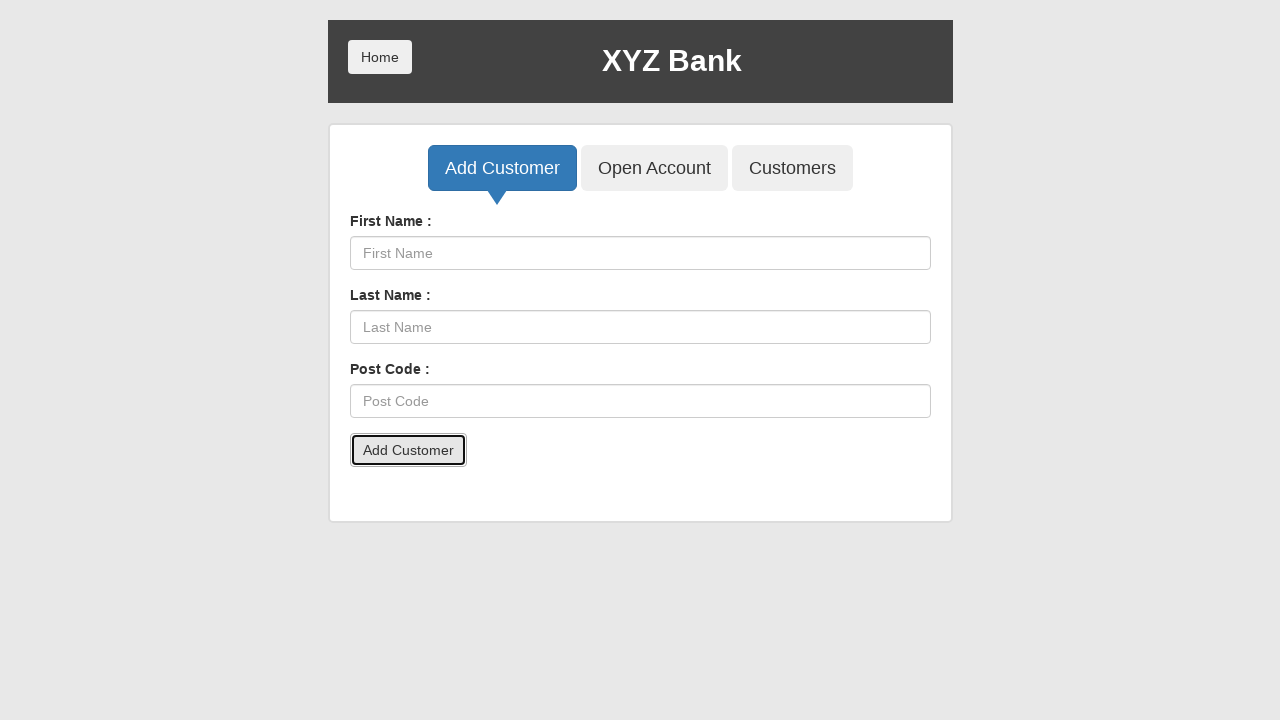

Clicked Open Account button at (654, 168) on xpath=//button[contains(@ng-click, 'openAccount()') and contains(text(), 'Open A
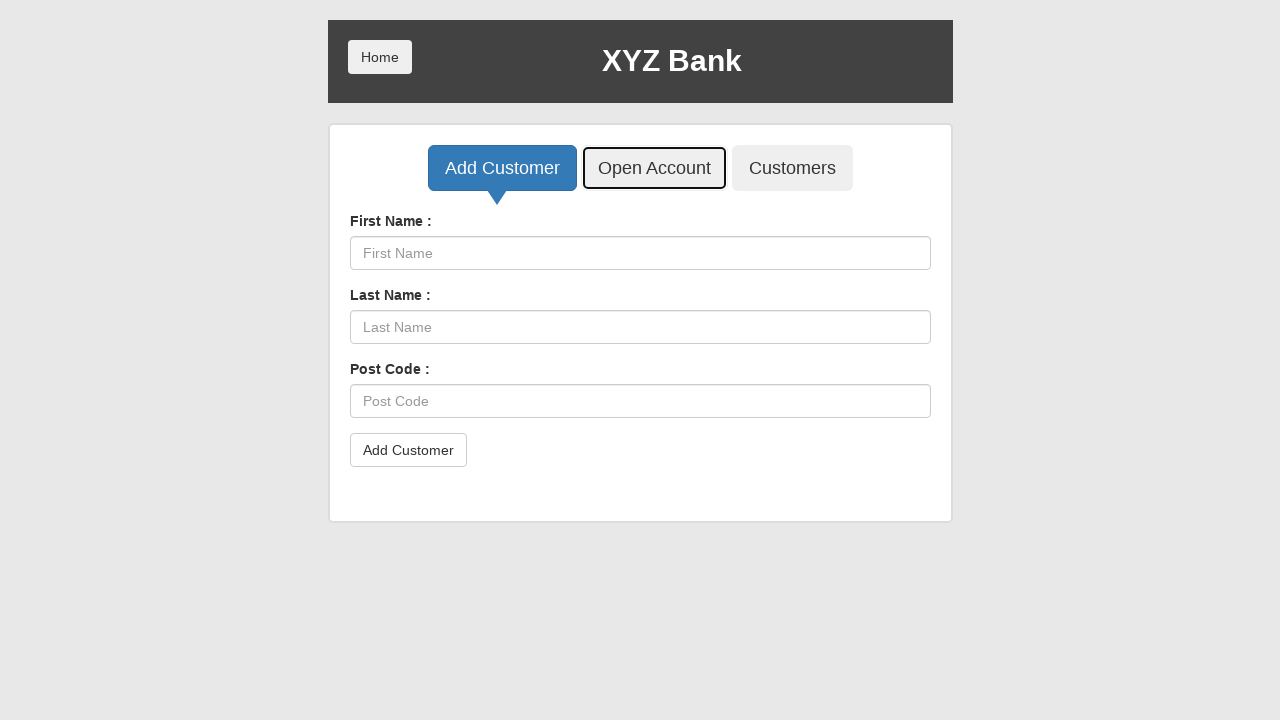

Customer dropdown became visible
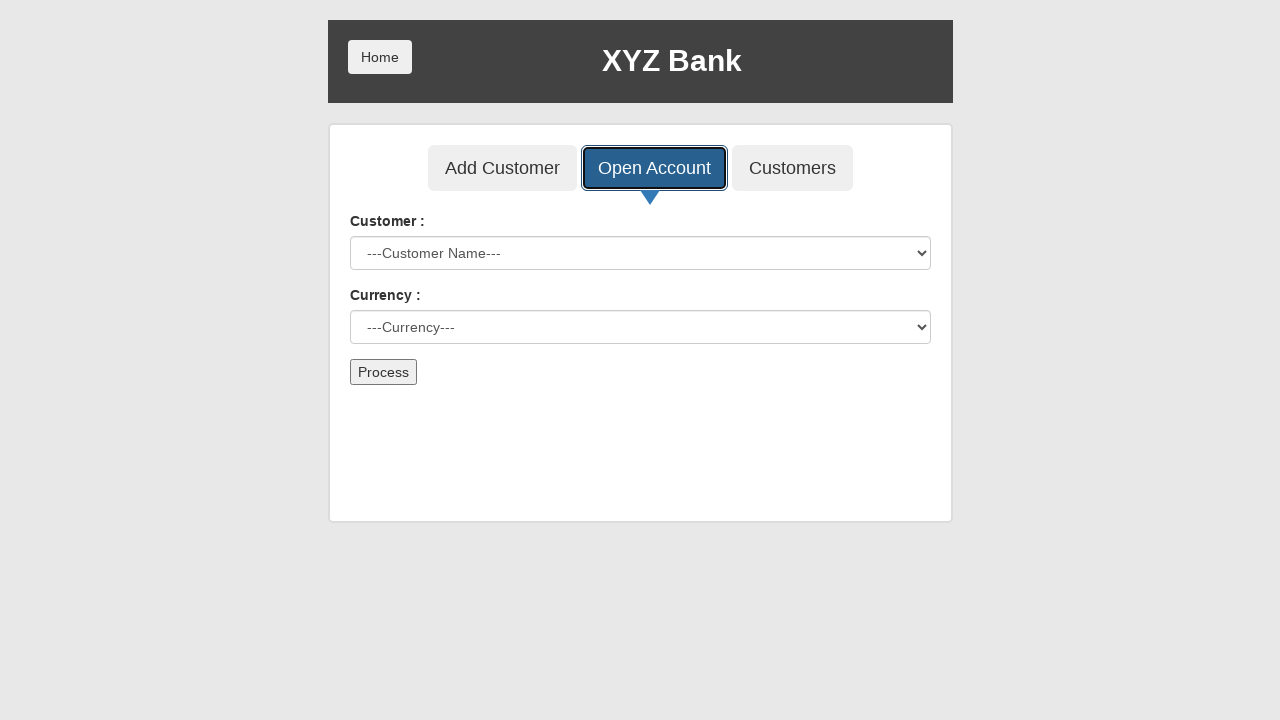

Selected customer 'Michael Thompson' from dropdown on #userSelect
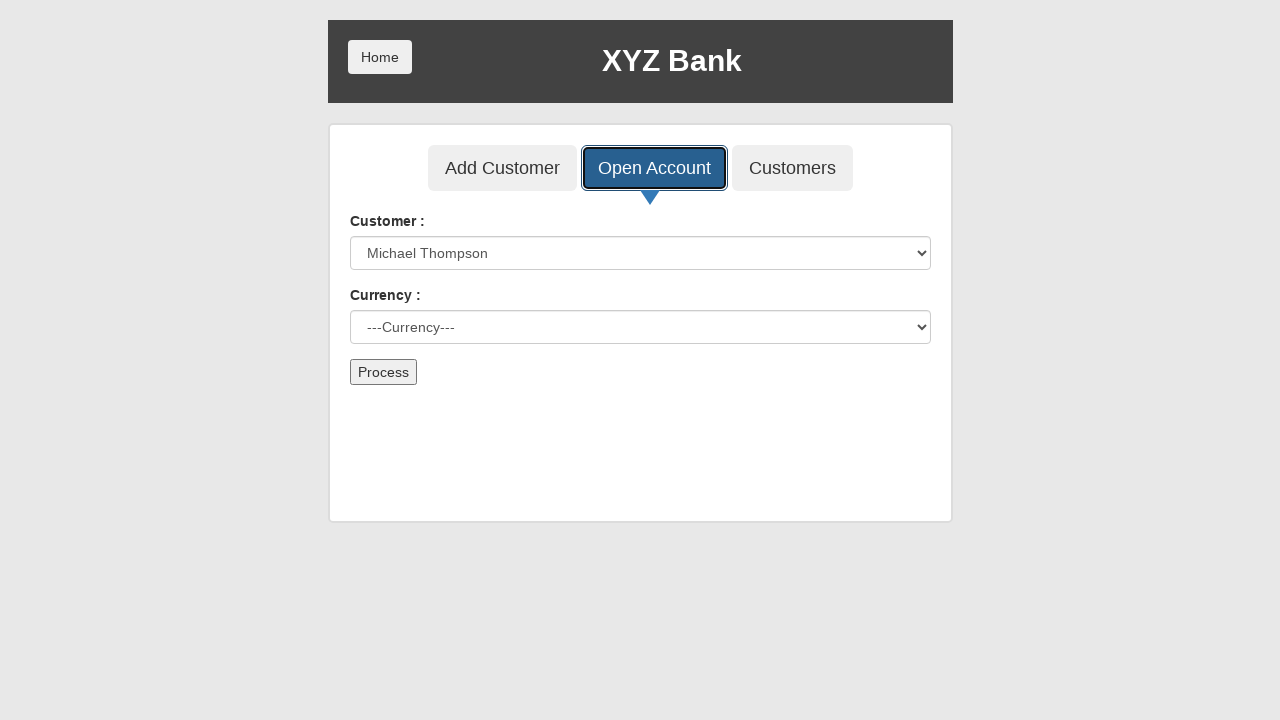

Selected 'Dollar' as currency on #currency
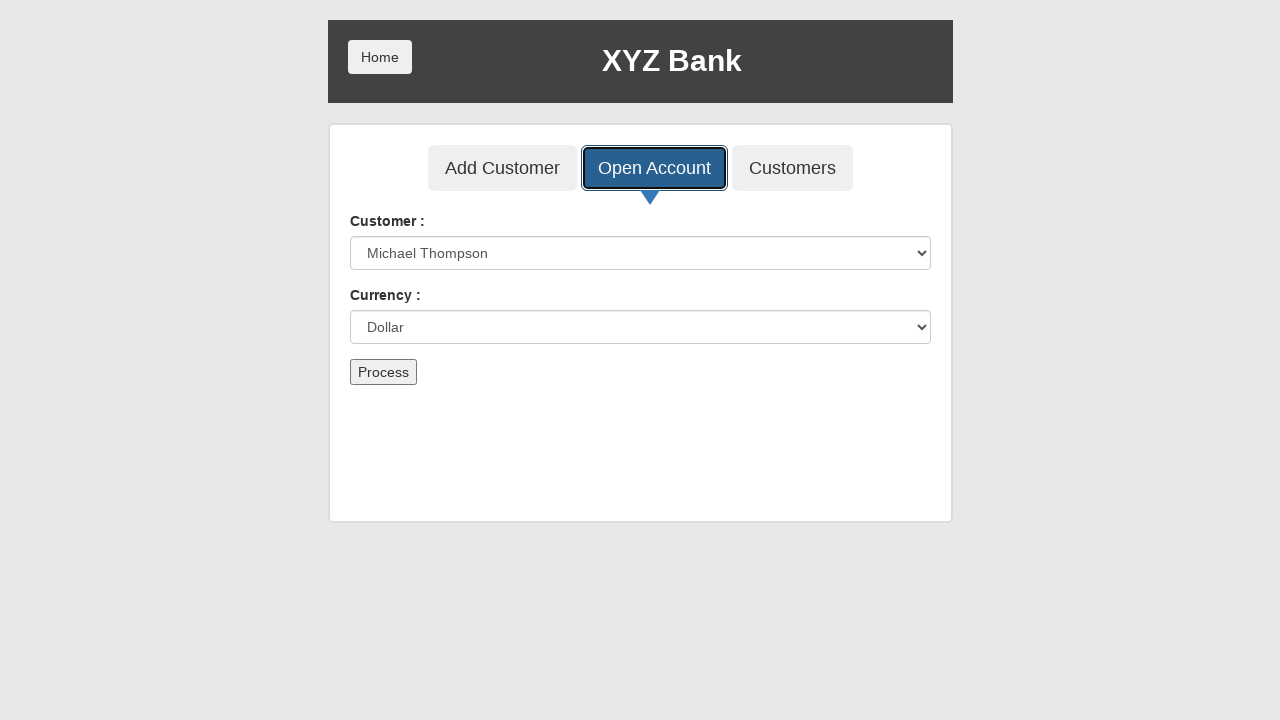

Clicked Process button to open account at (383, 372) on xpath=//button[@type='submit' and contains(text(), 'Process')]
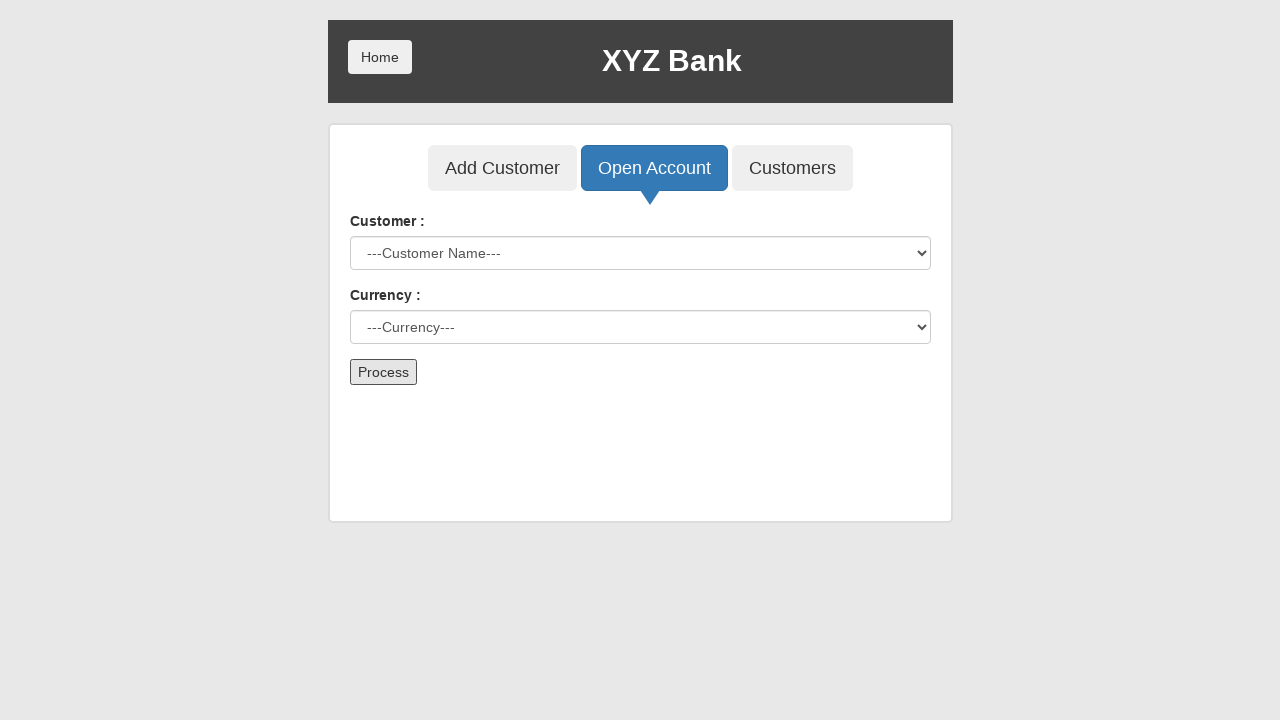

Waited for account creation confirmation
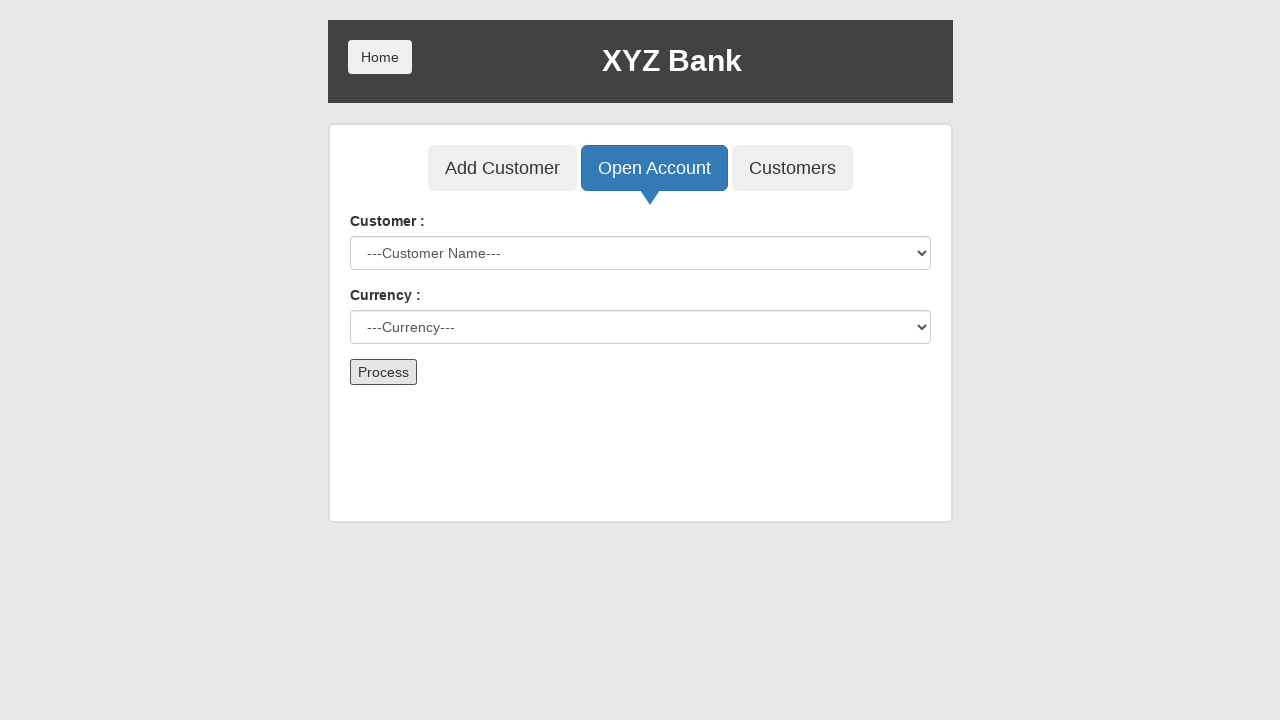

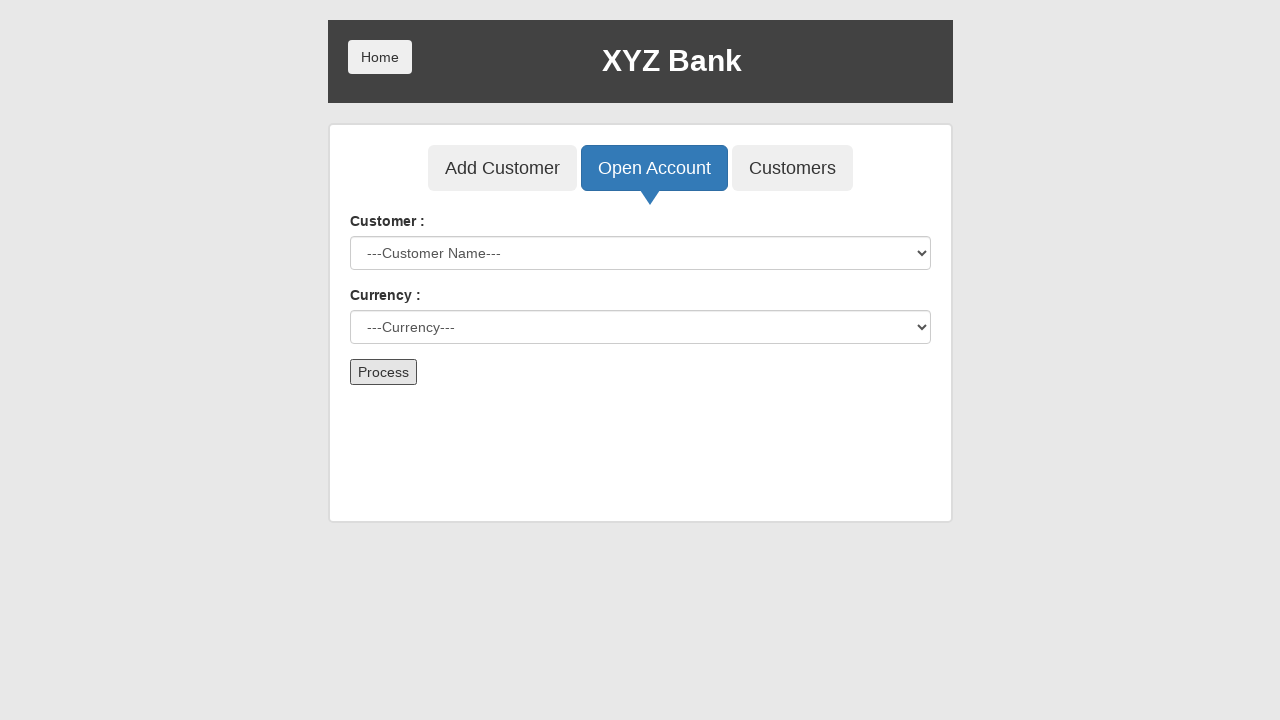